Tests filtering to display only completed todo items.

Starting URL: https://demo.playwright.dev/todomvc

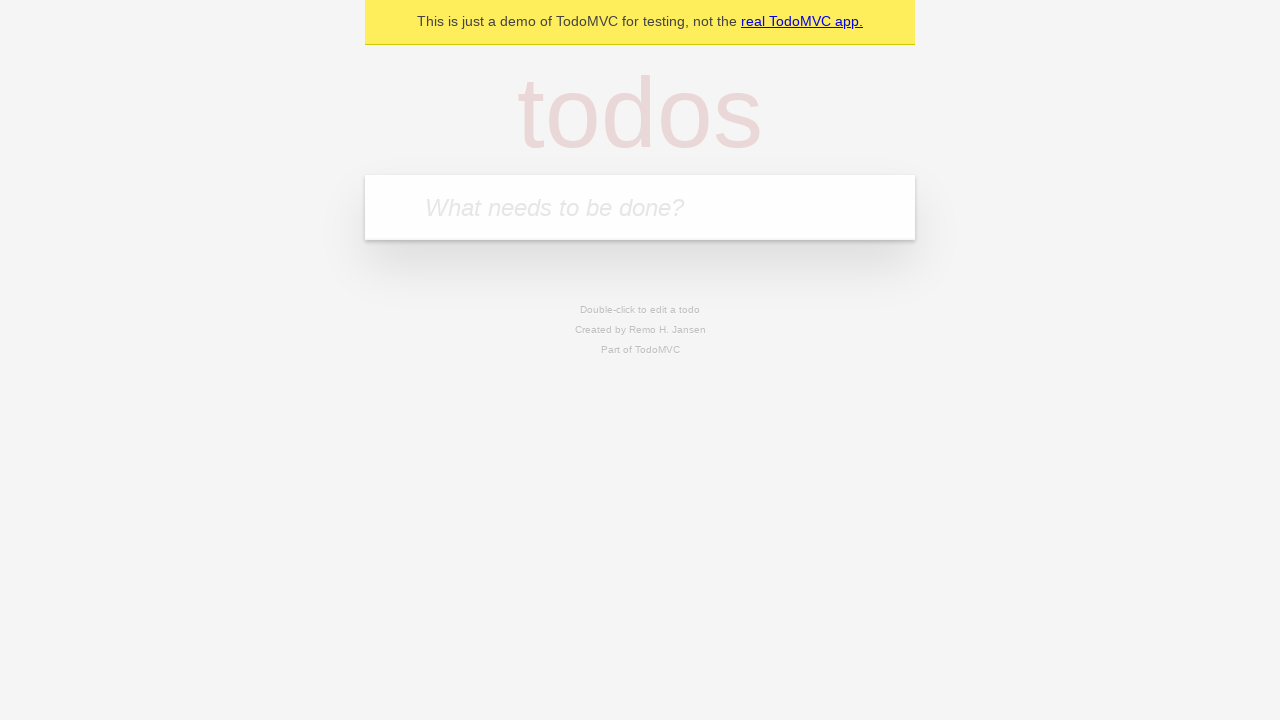

Filled todo input with 'buy some cheese' on internal:attr=[placeholder="What needs to be done?"i]
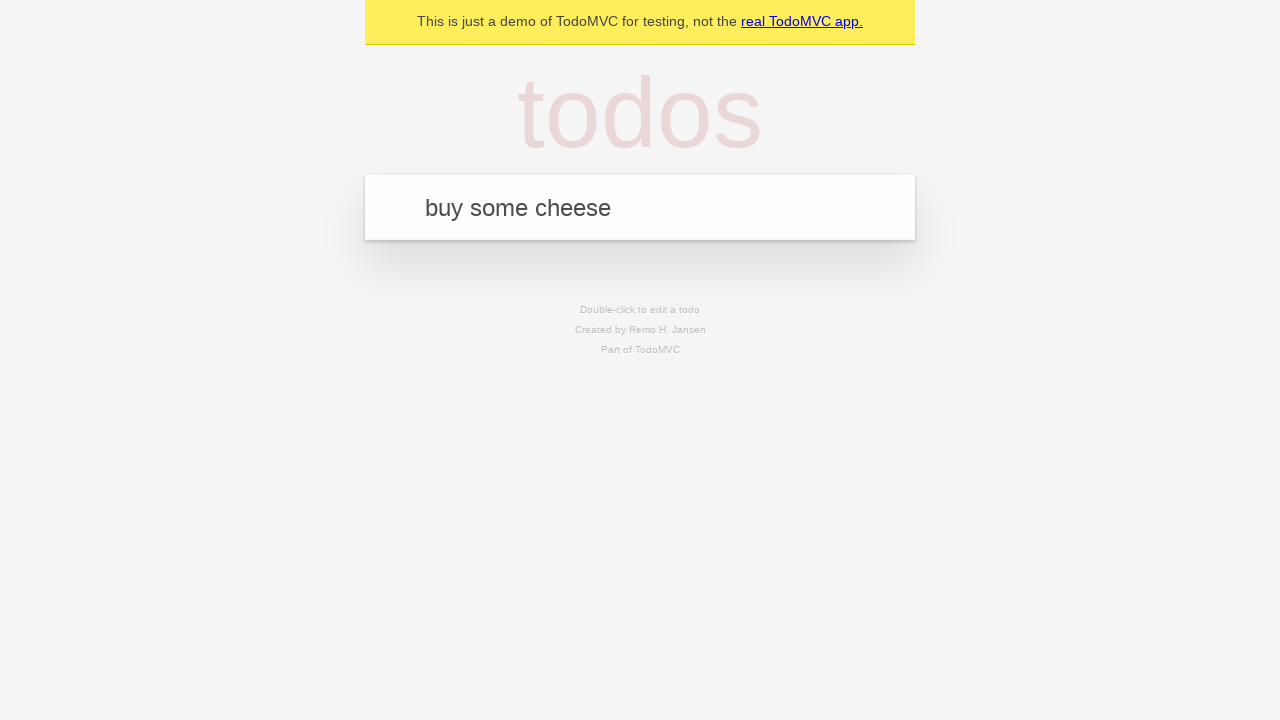

Pressed Enter to add first todo item on internal:attr=[placeholder="What needs to be done?"i]
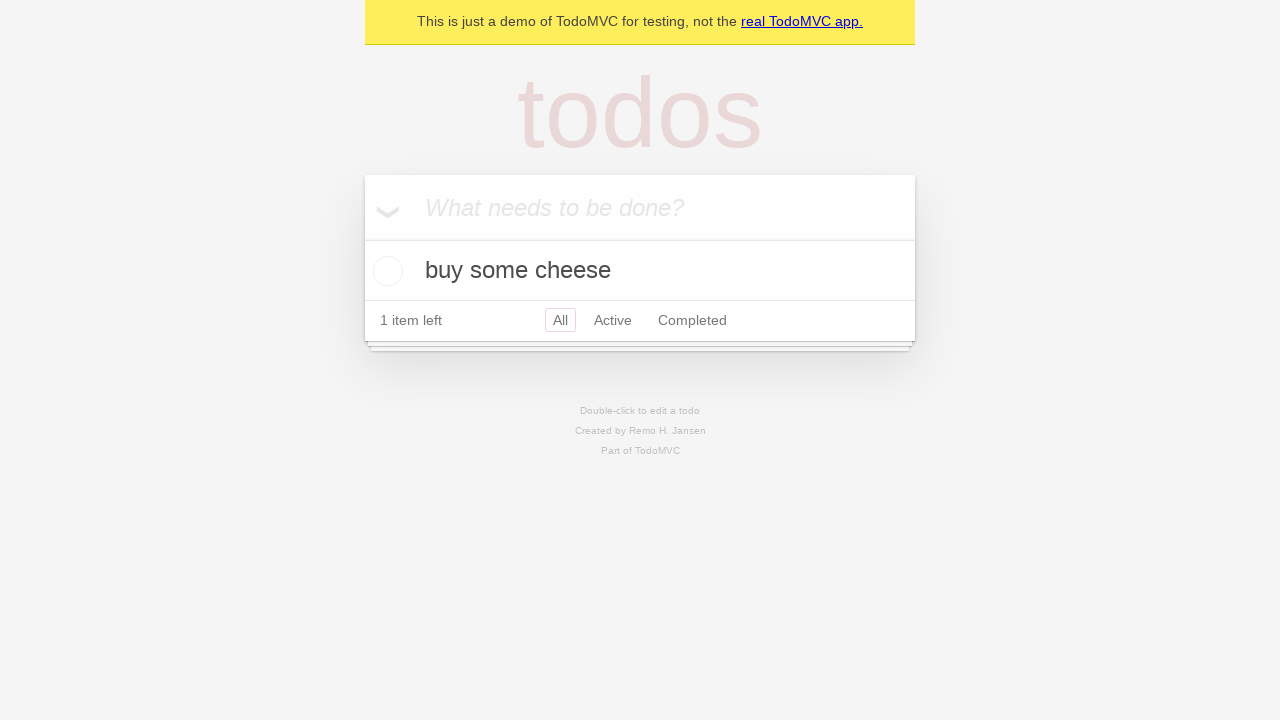

Filled todo input with 'feed the cat' on internal:attr=[placeholder="What needs to be done?"i]
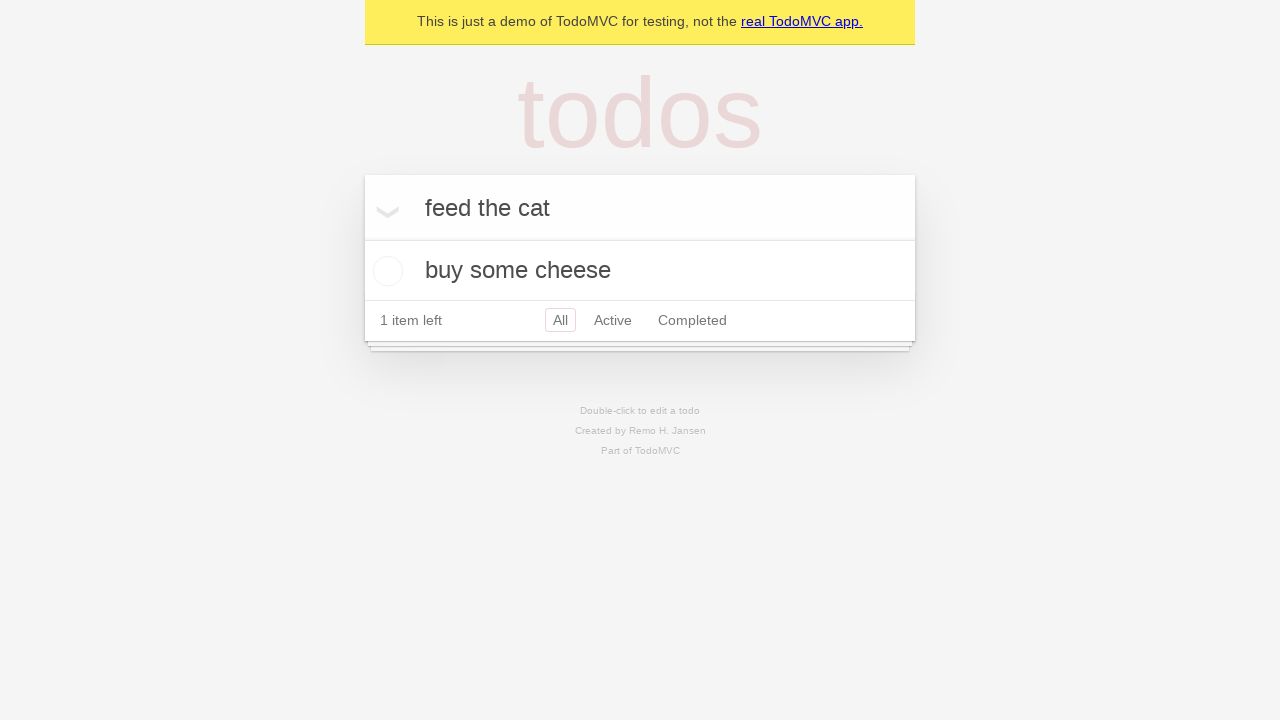

Pressed Enter to add second todo item on internal:attr=[placeholder="What needs to be done?"i]
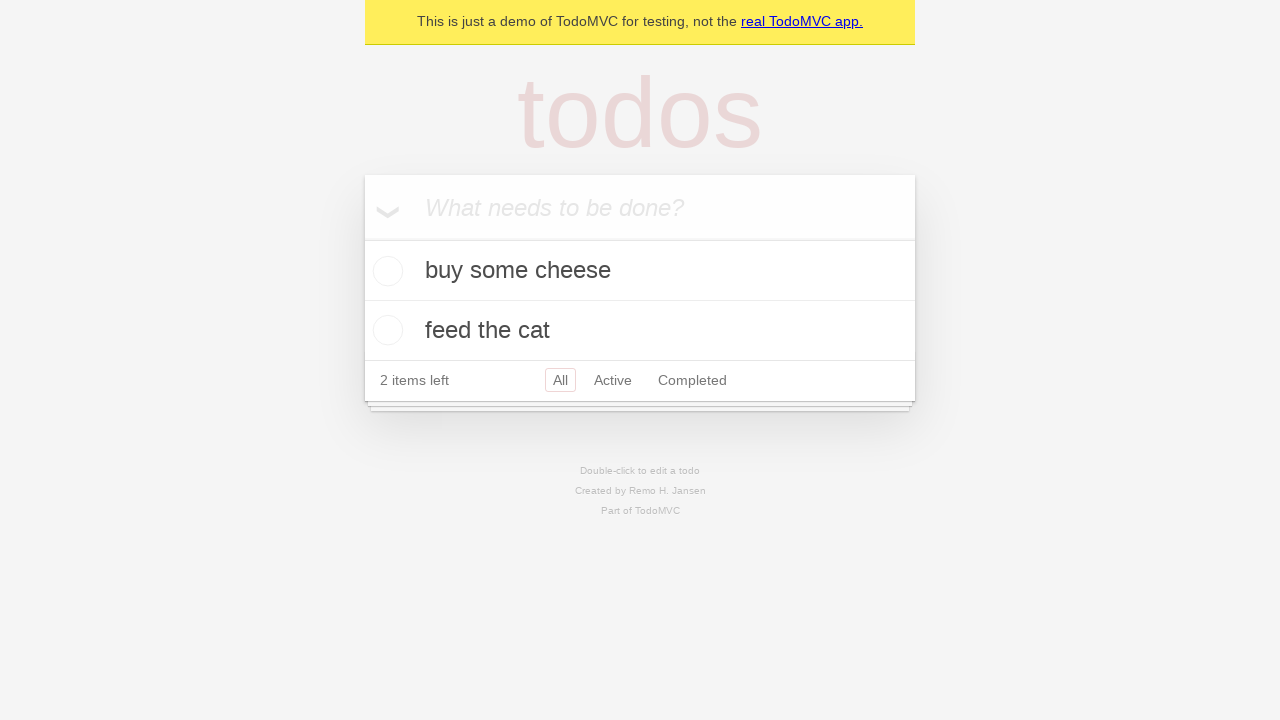

Filled todo input with 'book a doctors appointment' on internal:attr=[placeholder="What needs to be done?"i]
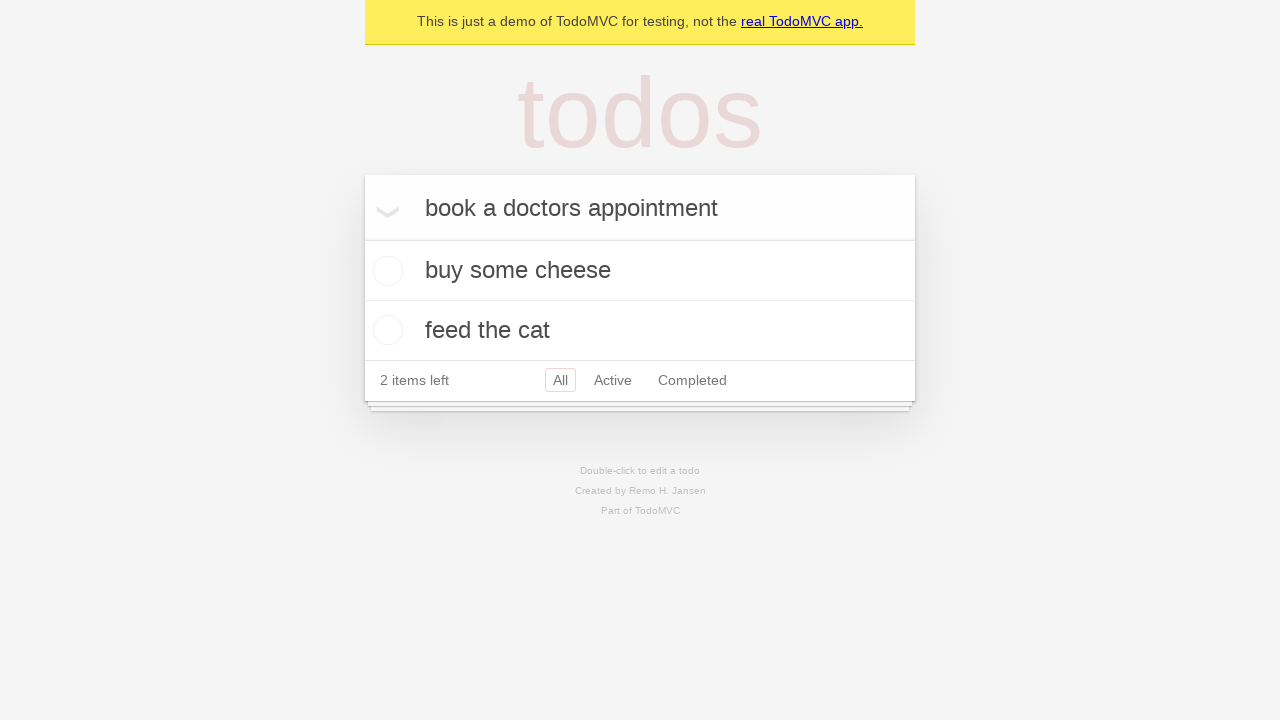

Pressed Enter to add third todo item on internal:attr=[placeholder="What needs to be done?"i]
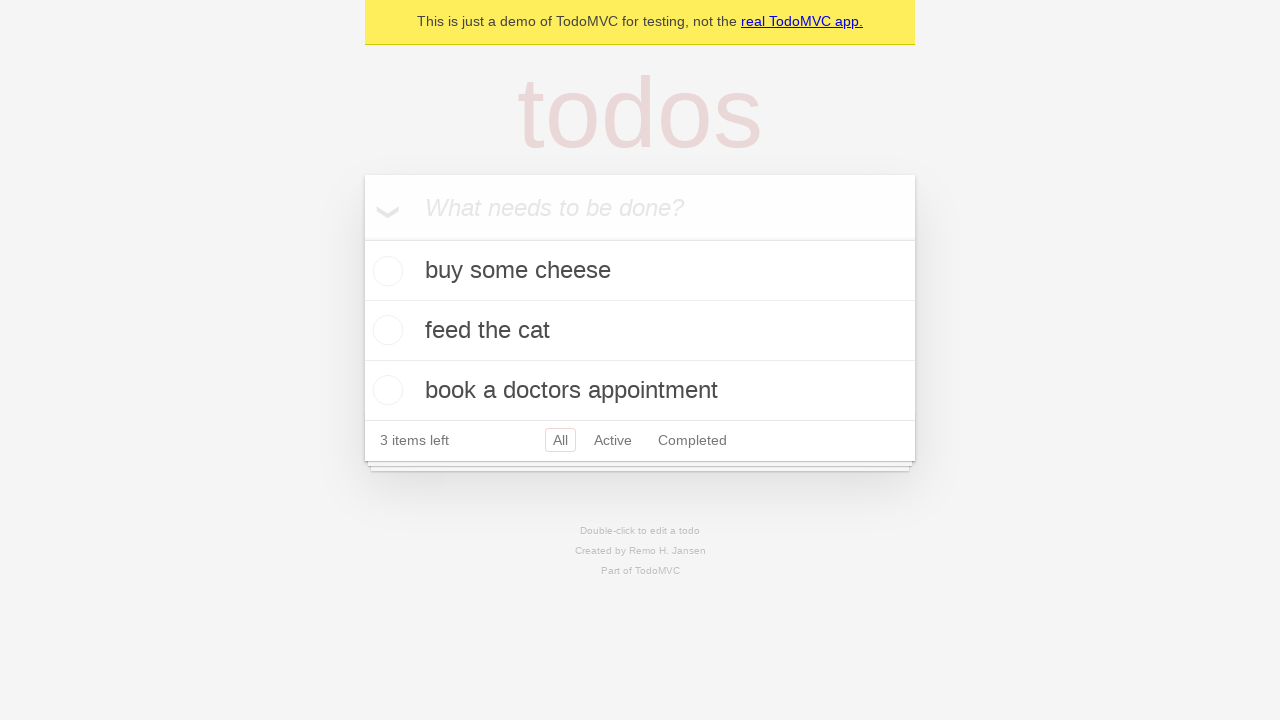

Waited for all todo items to load
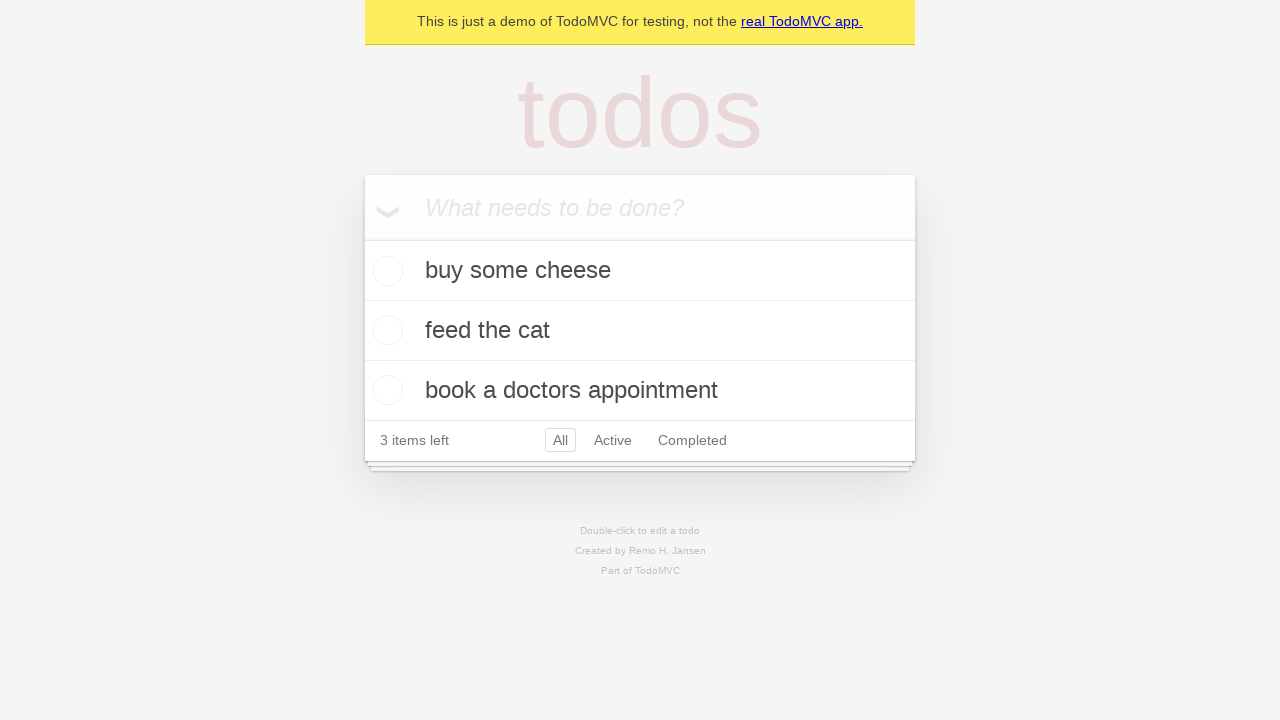

Marked second todo item as completed at (385, 330) on .todo-list li .toggle >> nth=1
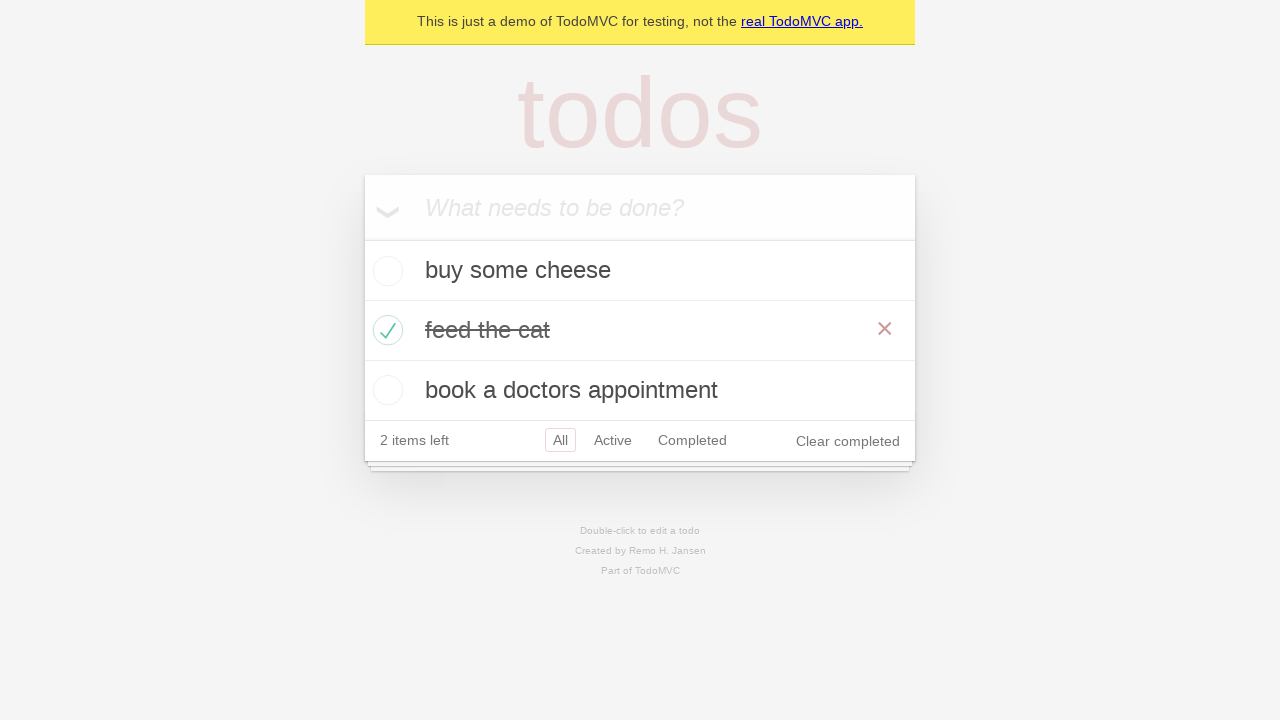

Clicked Completed filter to display only completed items at (692, 440) on internal:role=link[name="Completed"i]
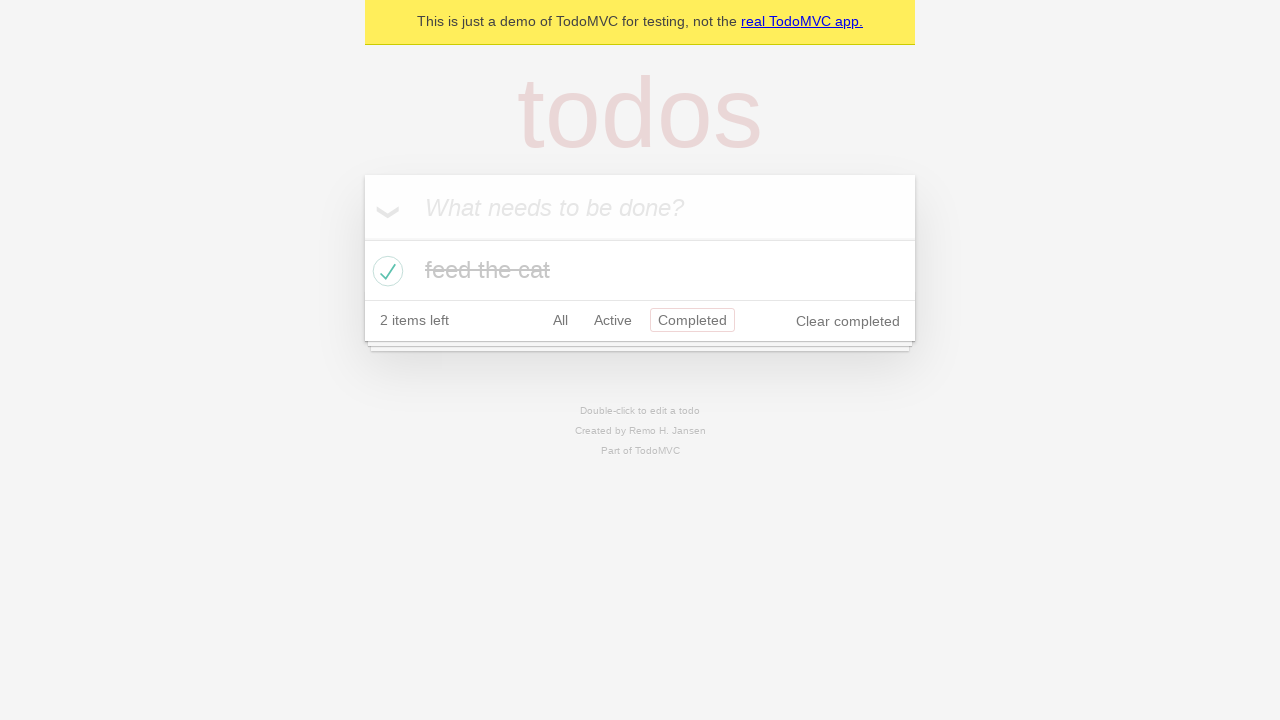

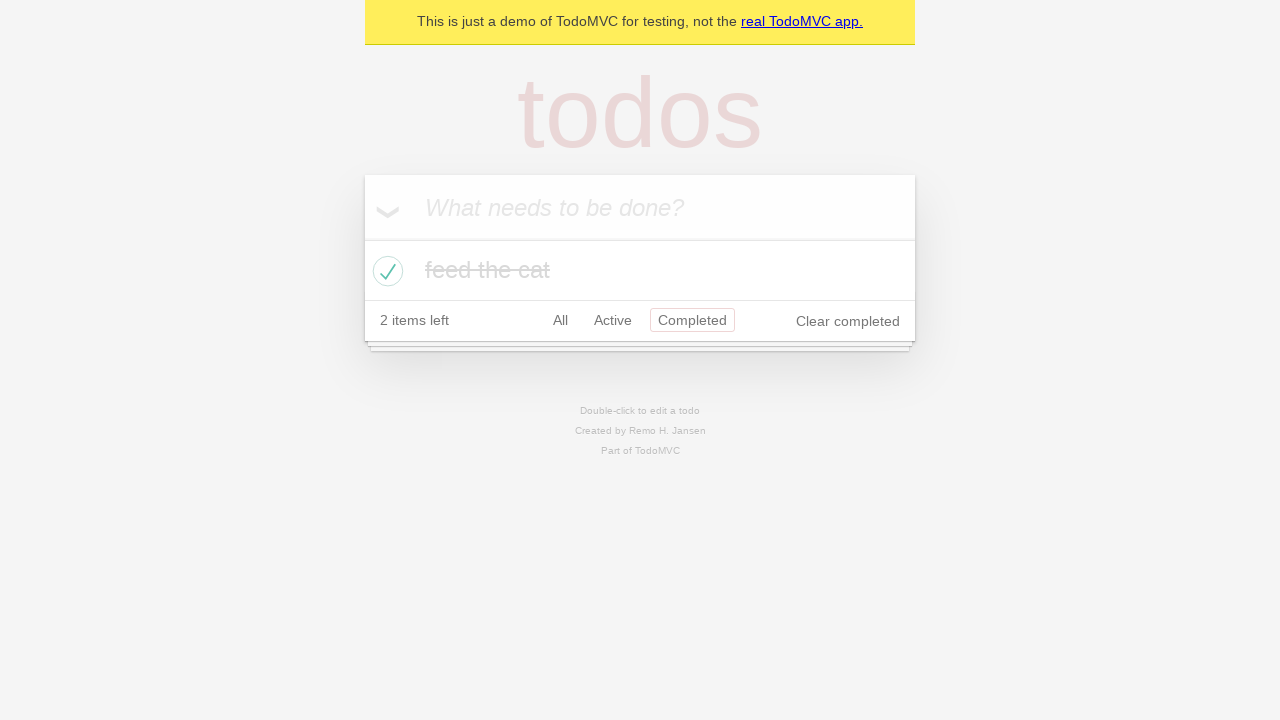